Sets the browser window to fullscreen mode and verifies that the page title does not contain "boss"

Starting URL: https://www.w3school.com

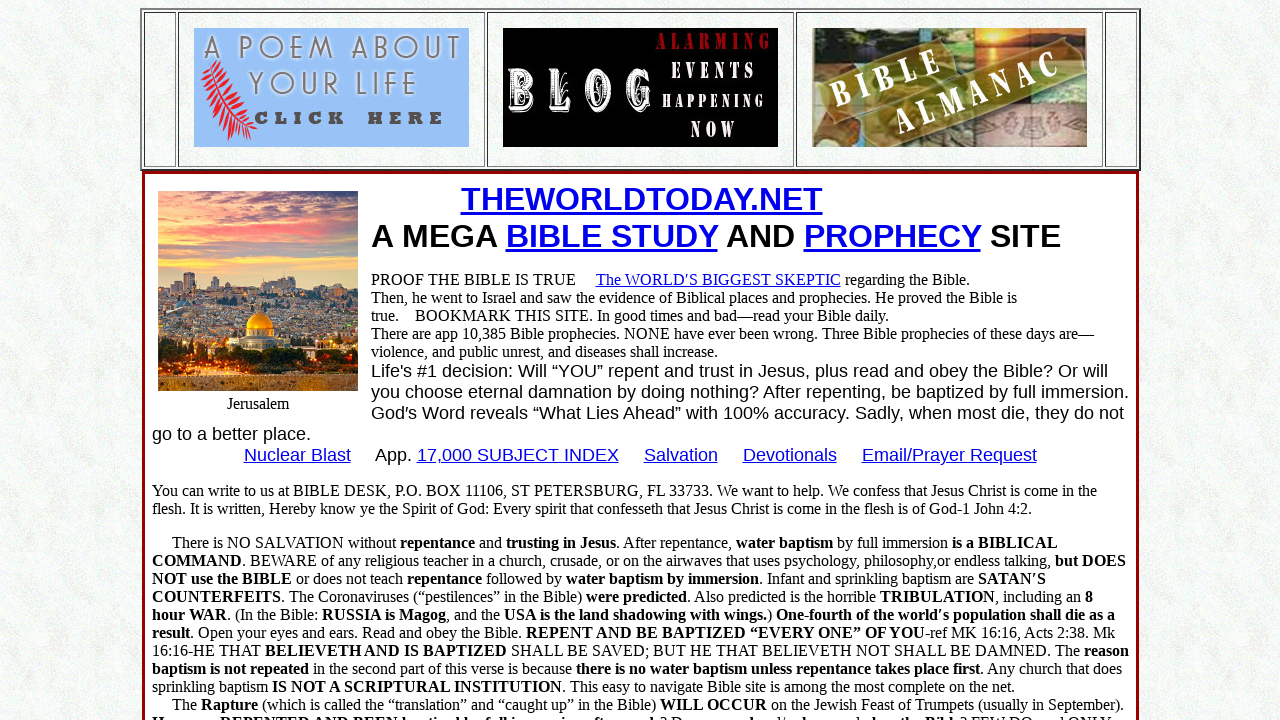

Set browser viewport to 1920x1080 to simulate fullscreen mode
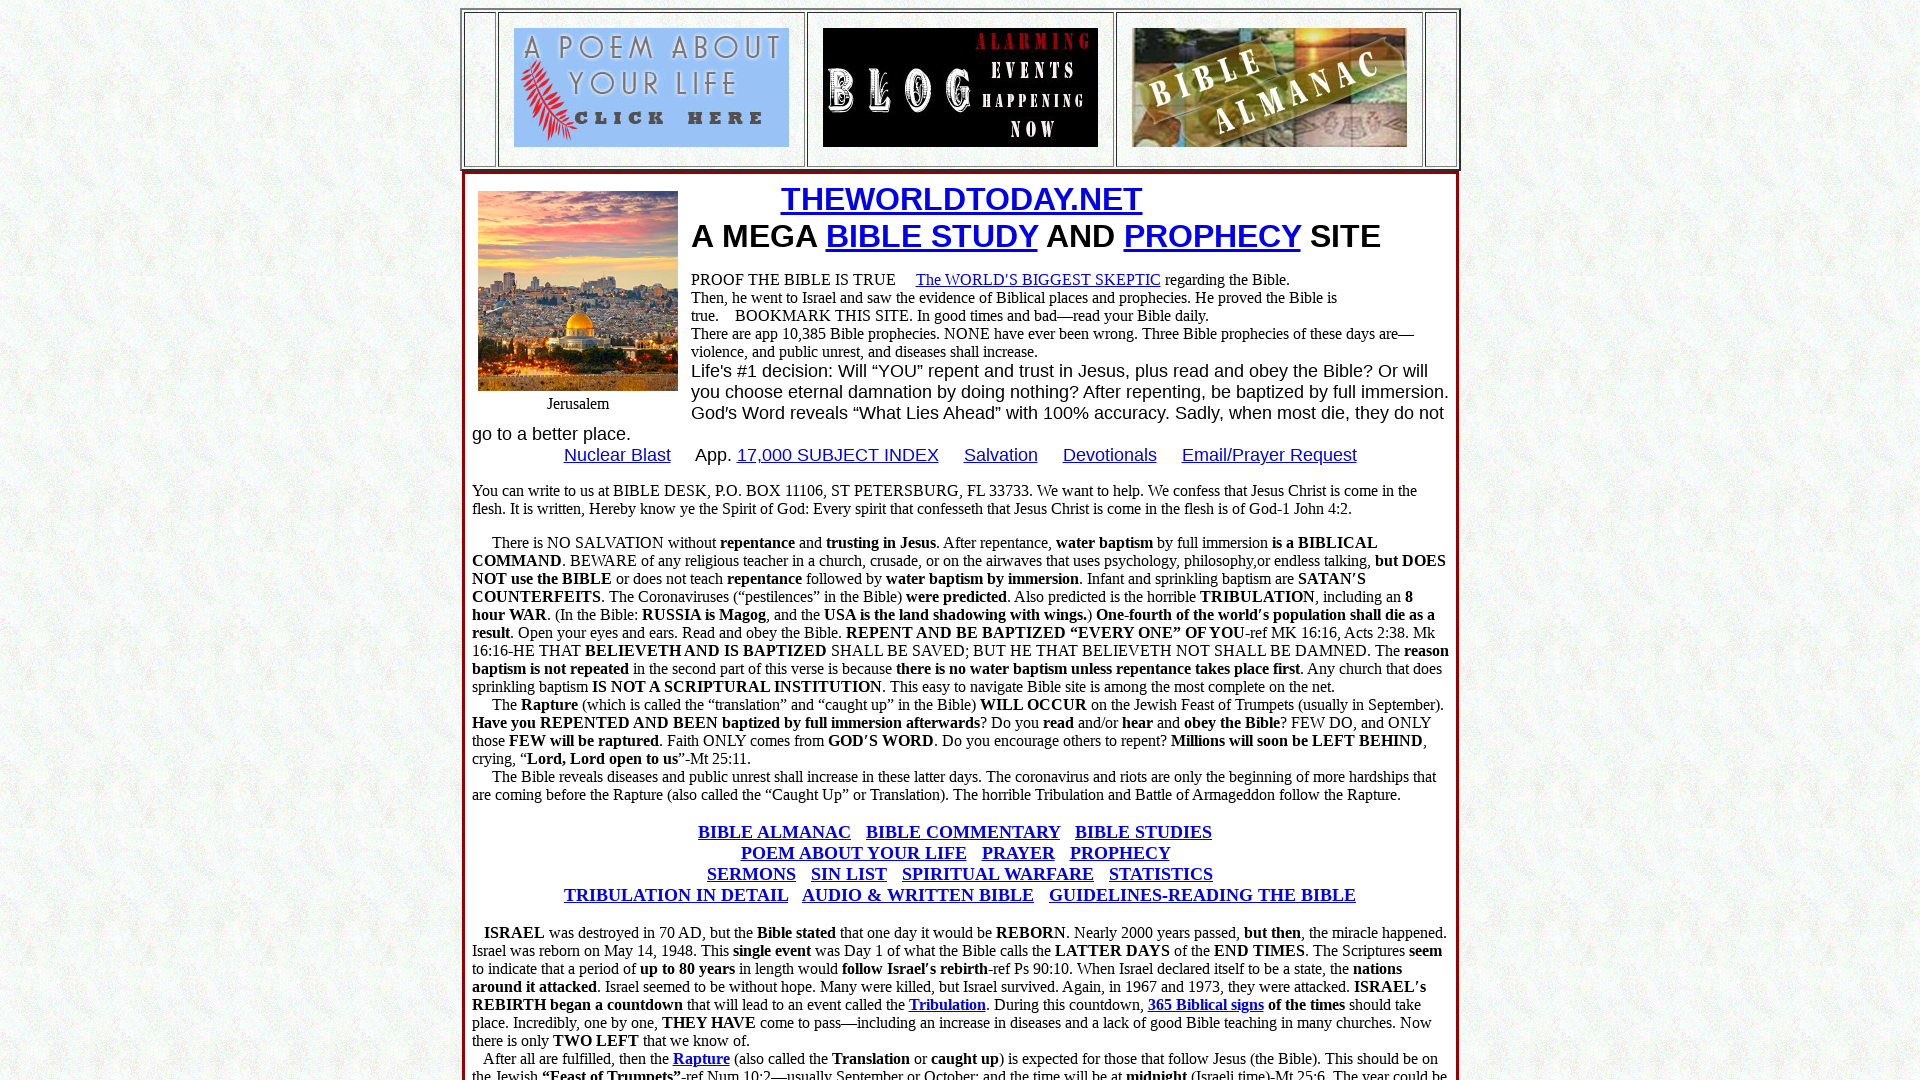

Retrieved page title: Mega site of Bible Information
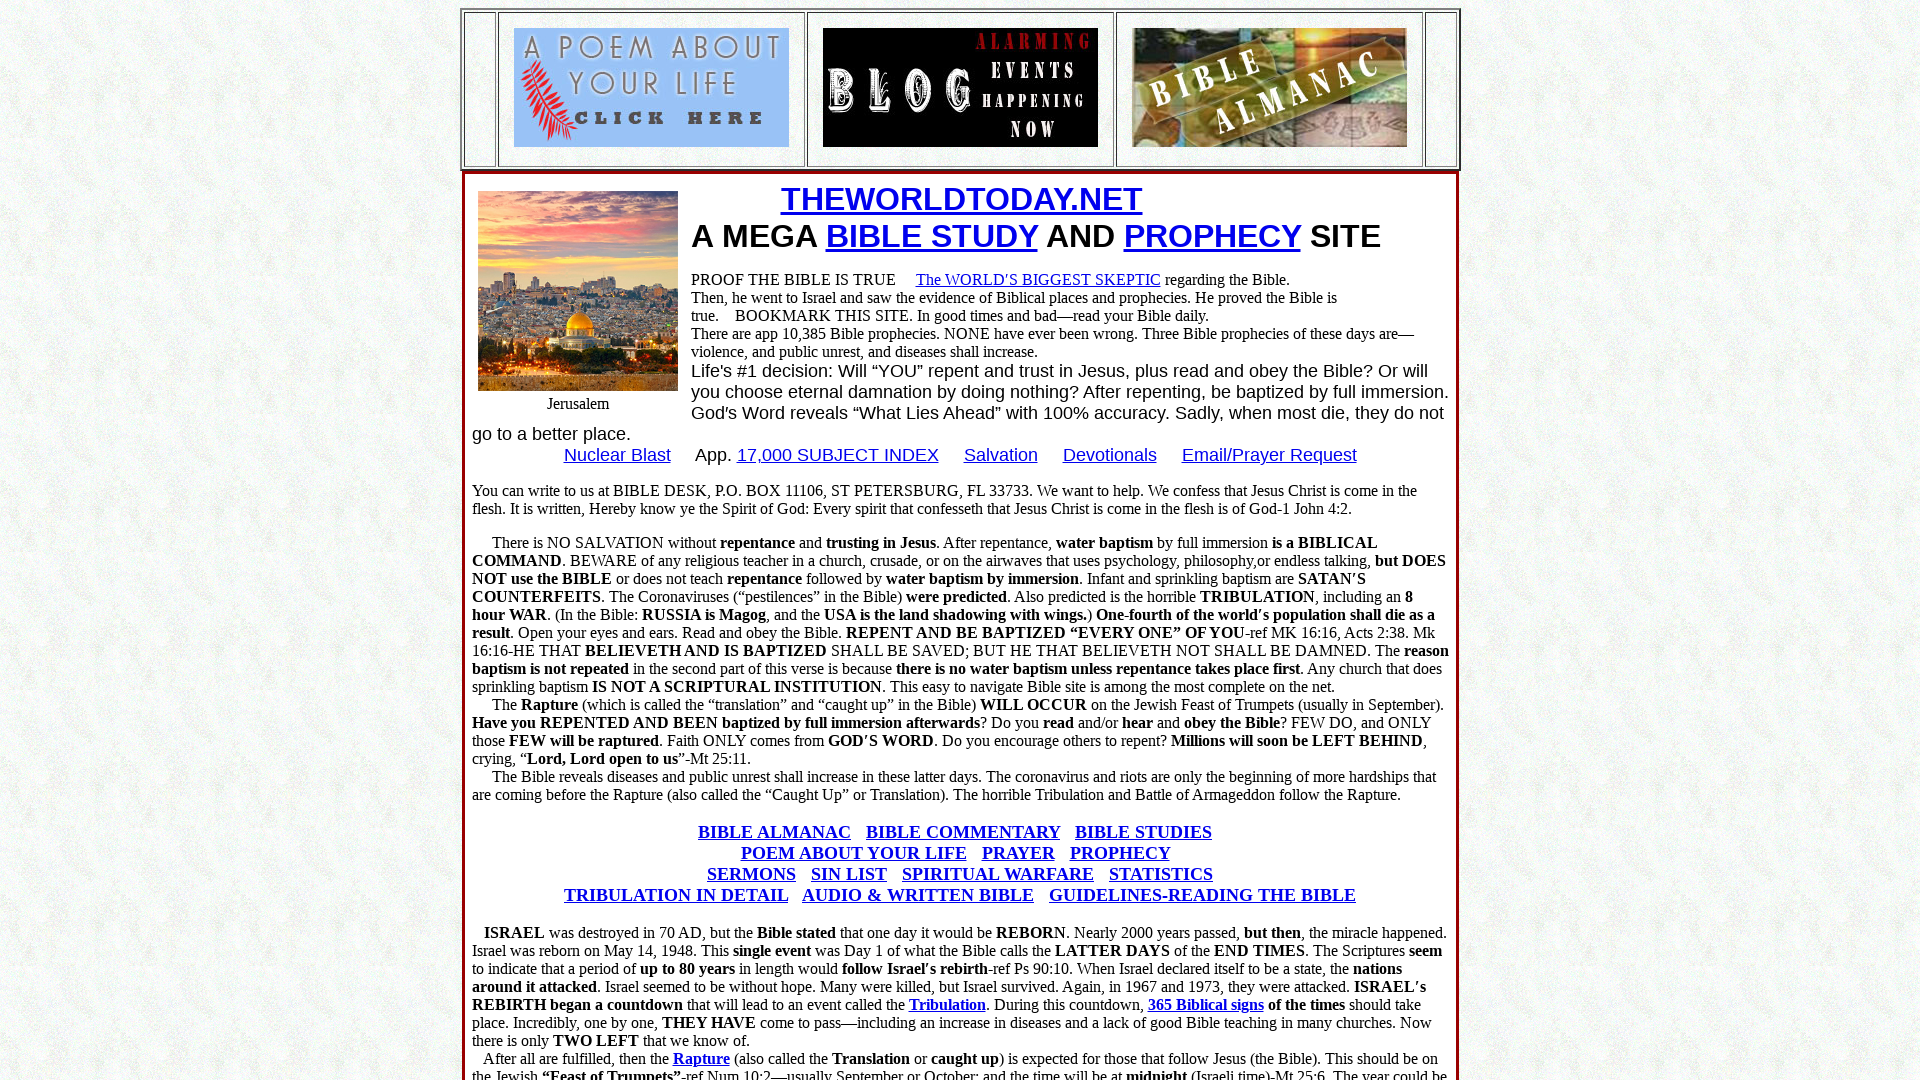

Verified that page title does not contain 'boss'
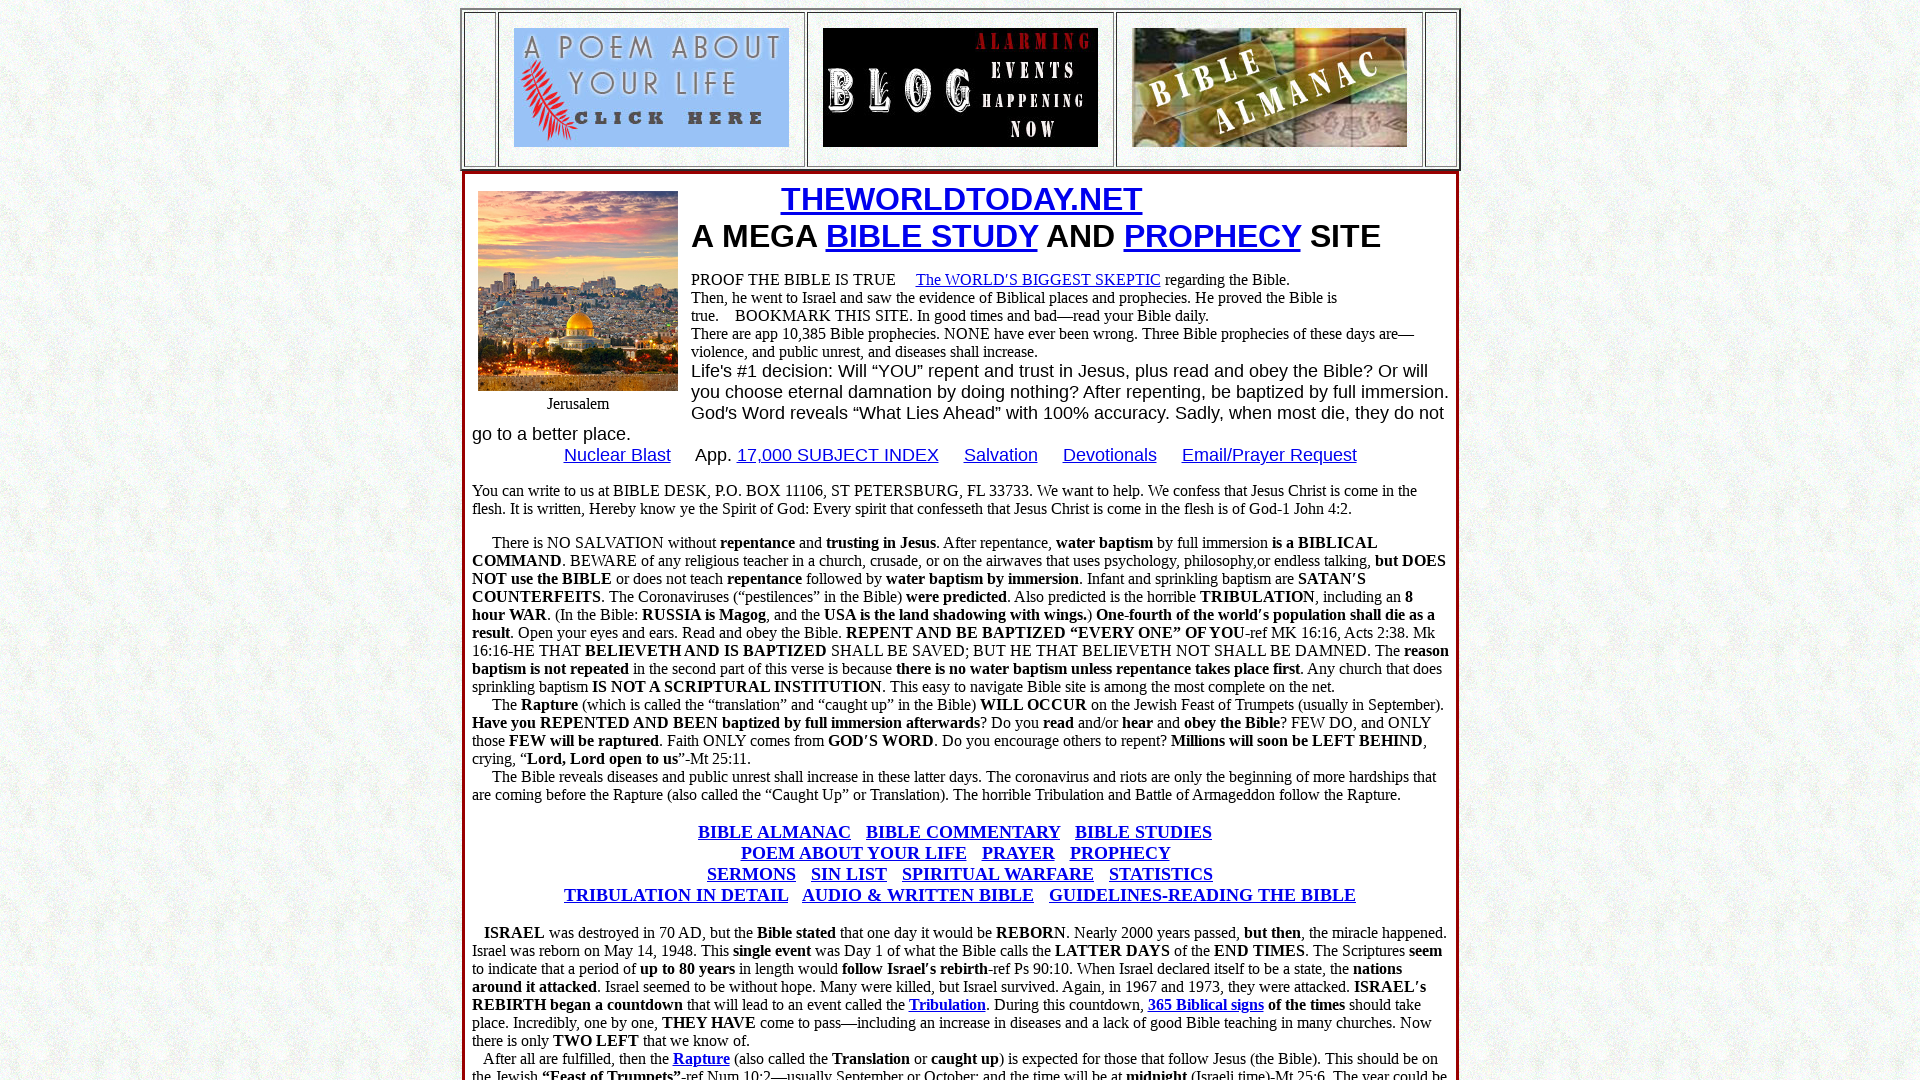

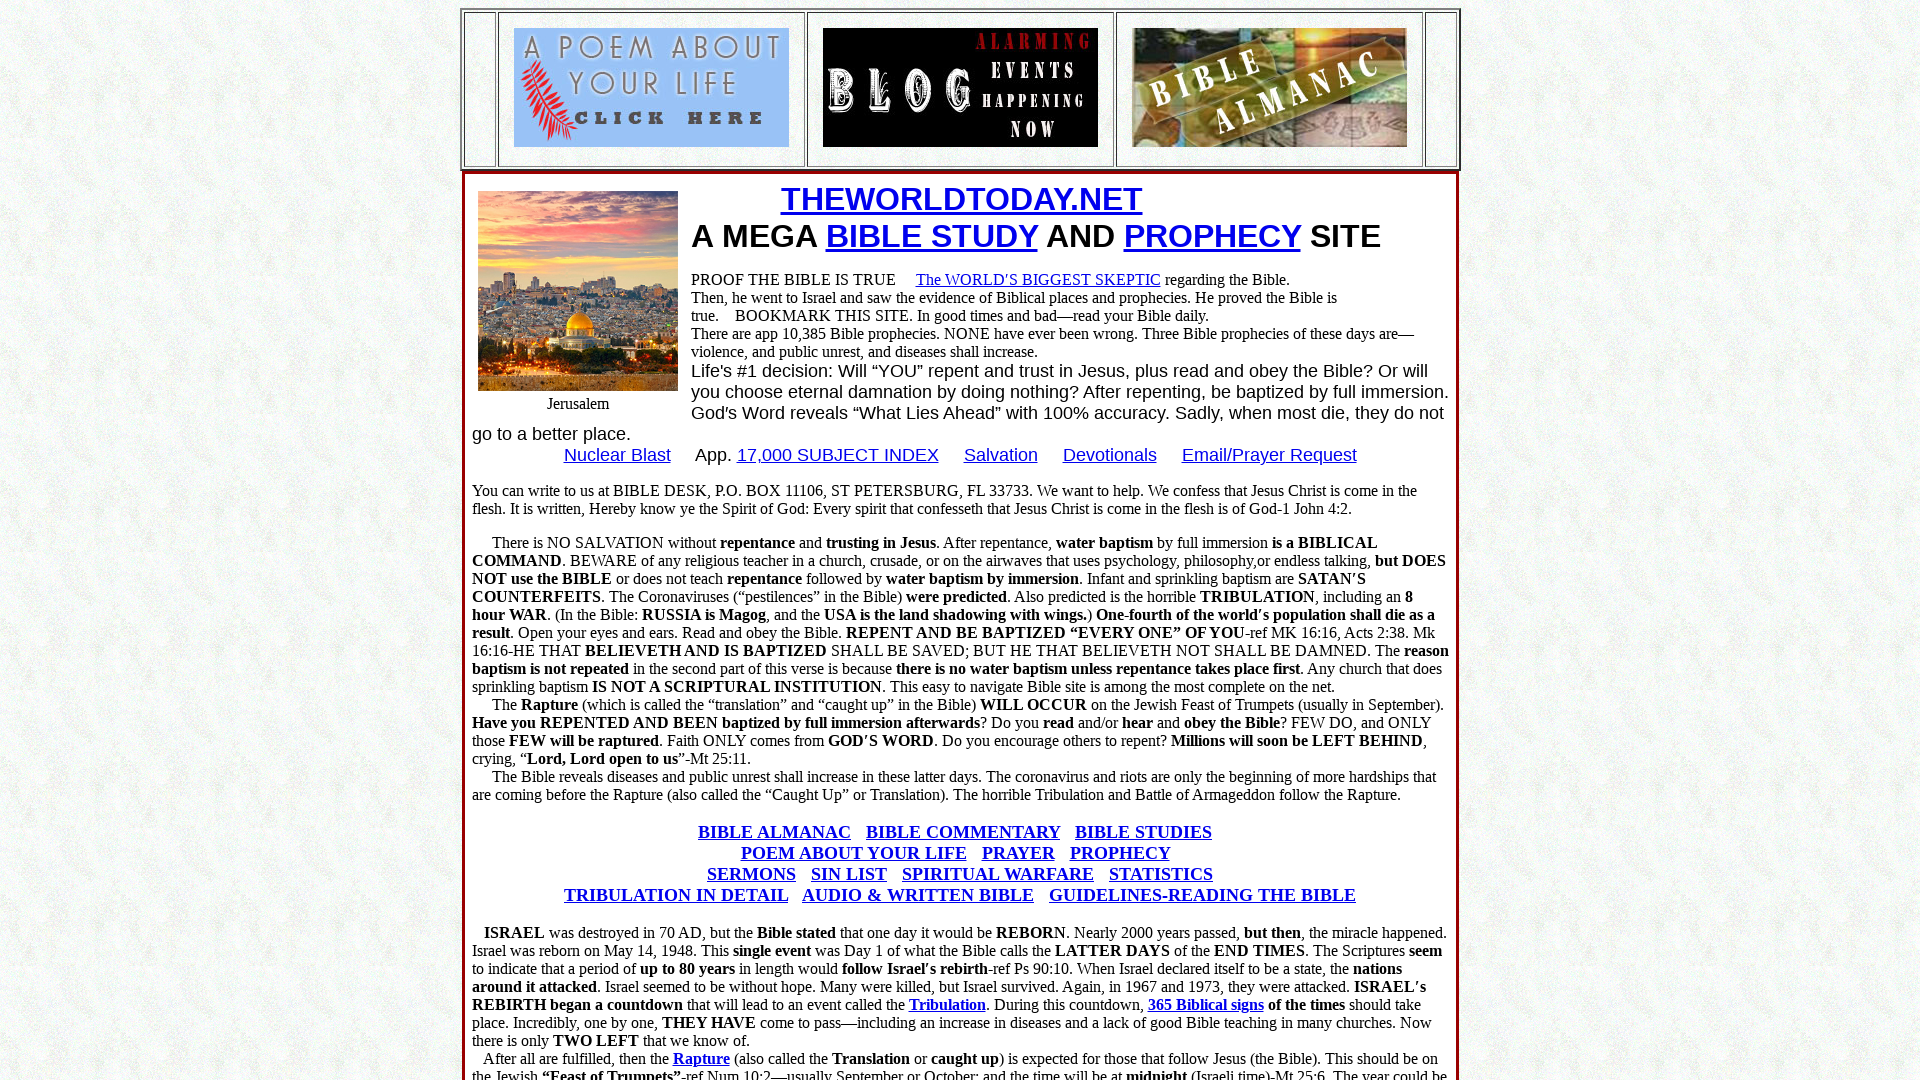